Tests React Semantic UI searchable dropdown by typing and selecting countries

Starting URL: https://react.semantic-ui.com/maximize/dropdown-example-search-selection/

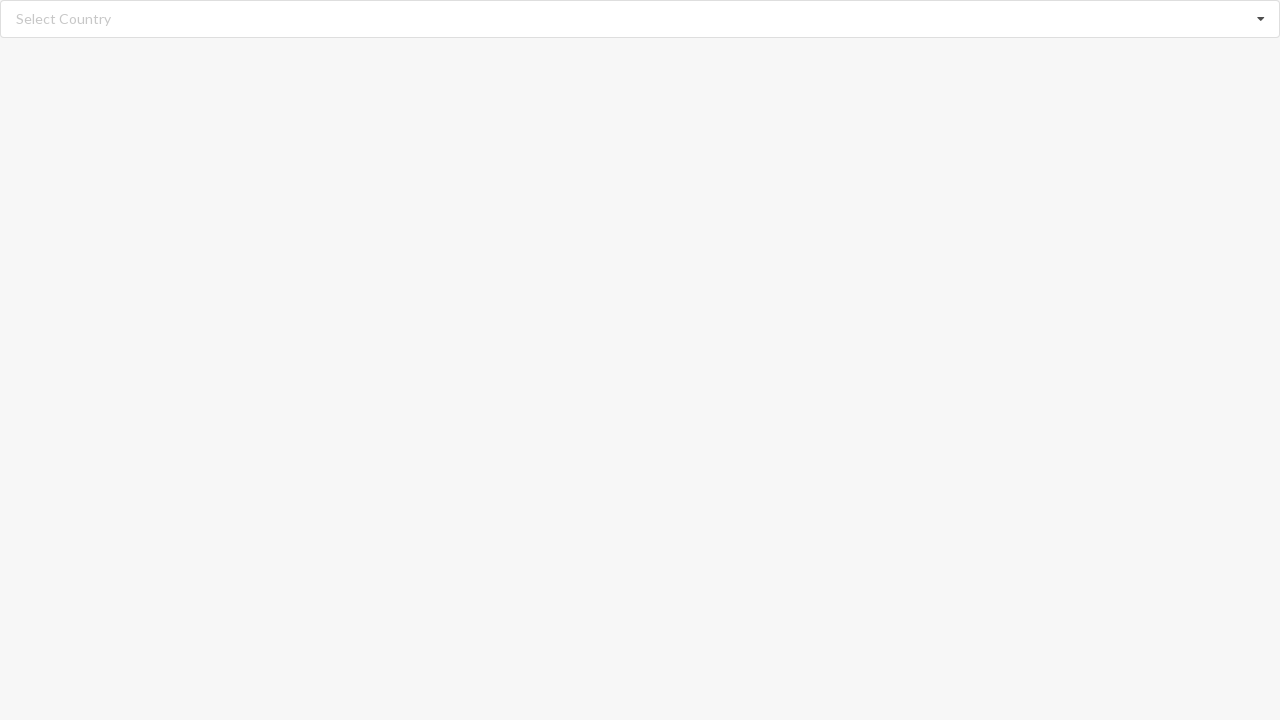

Cleared the search input field on input.search
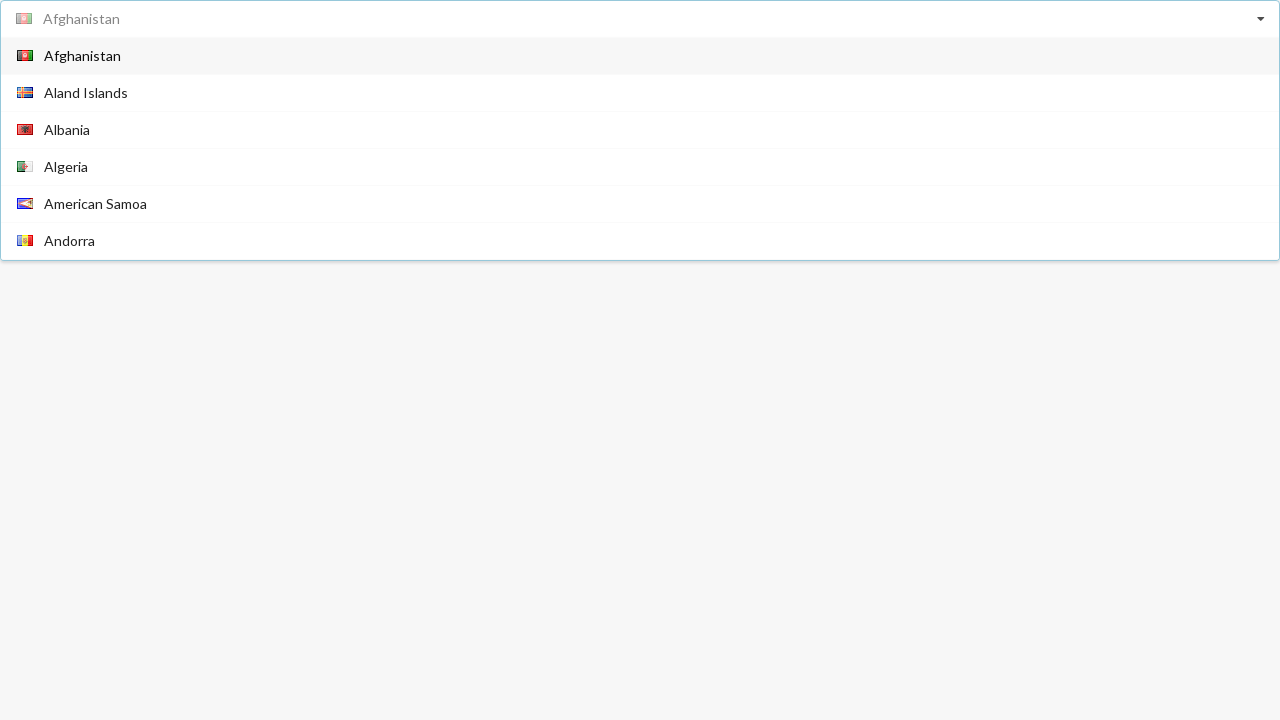

Typed 'Australia' in the search input on input.search
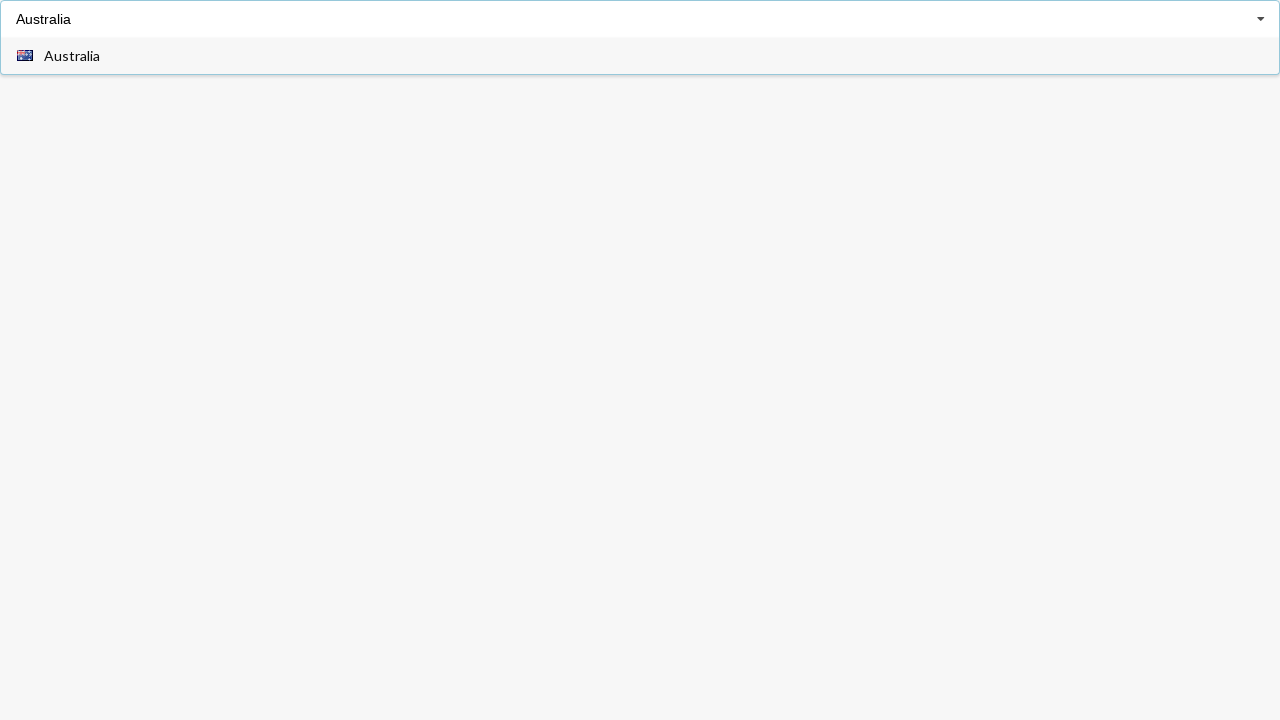

Waited 1000ms for dropdown options to populate
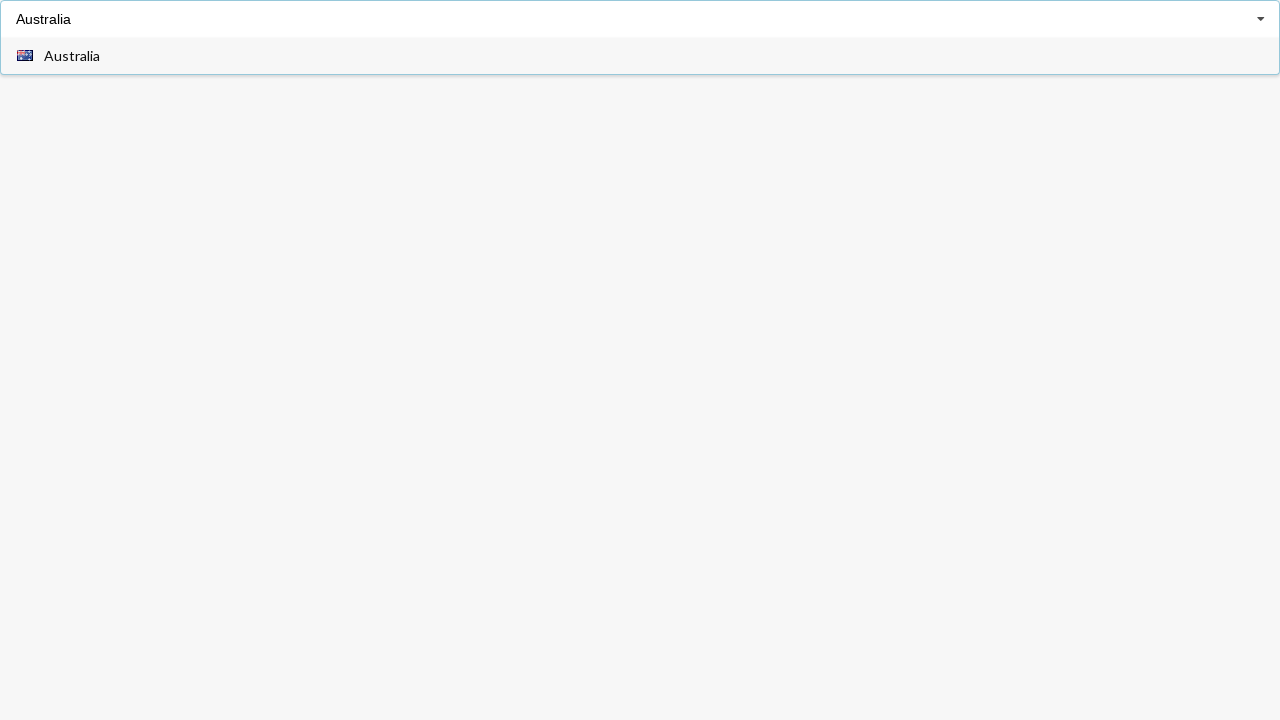

Clicked on 'Australia' option in dropdown at (72, 56) on div[role='option'] span.text:has-text('Australia')
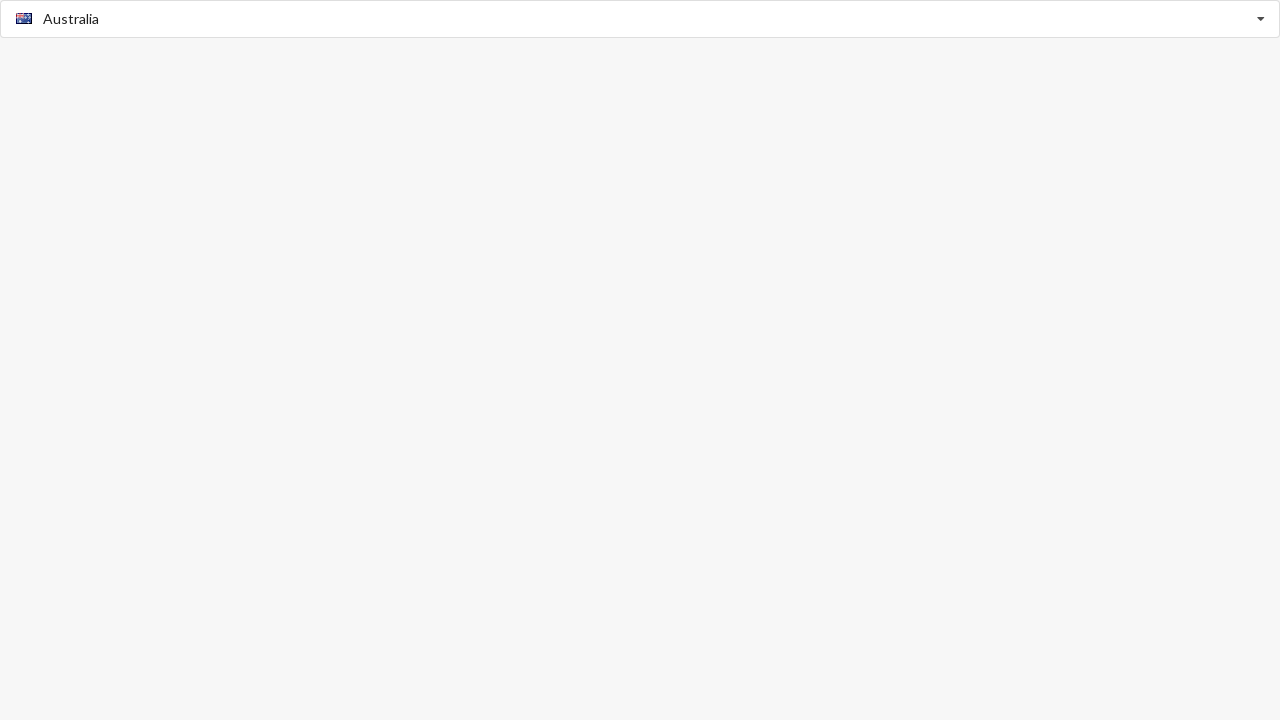

Verified that 'Australia' is displayed in the alert element
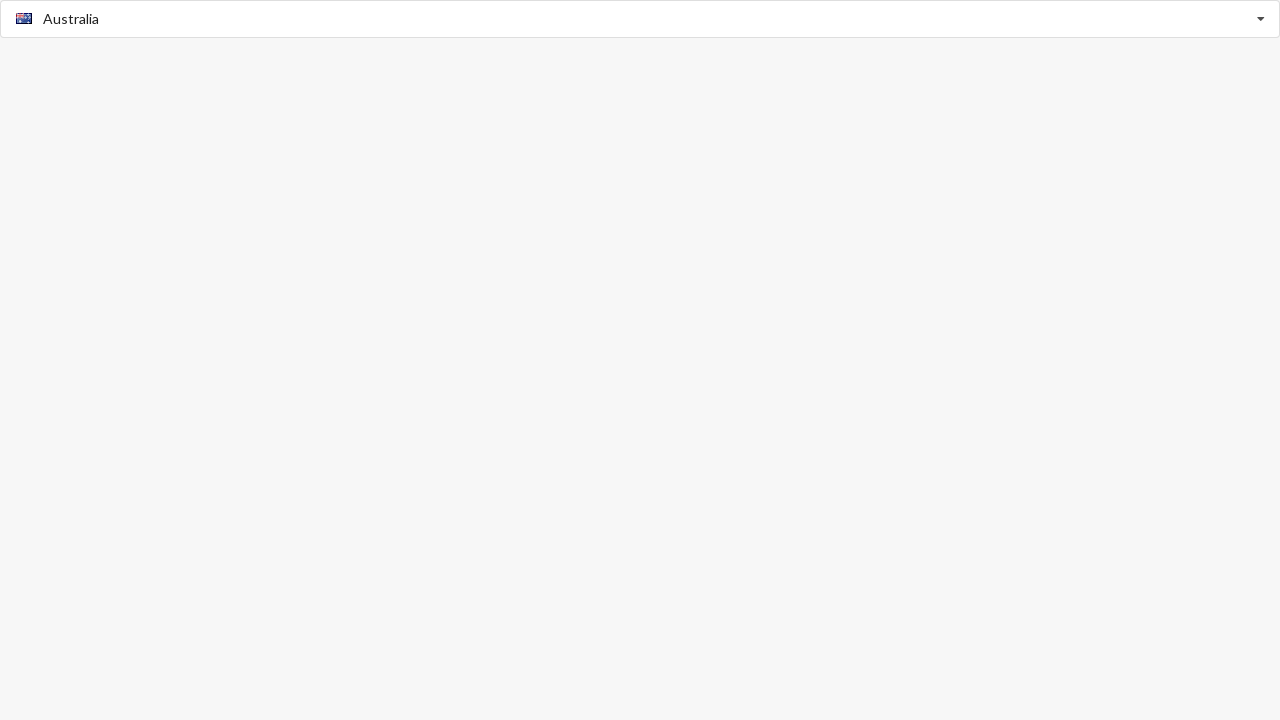

Cleared the search input field on input.search
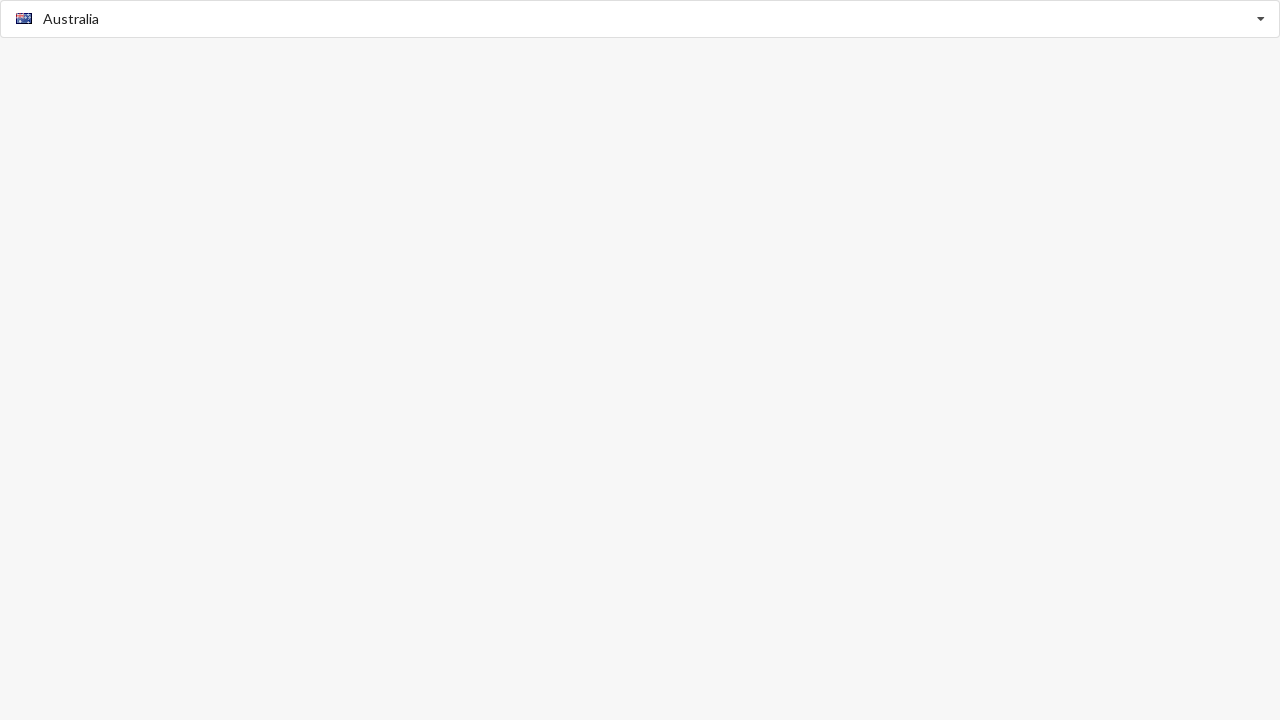

Typed 'Bahamas' in the search input on input.search
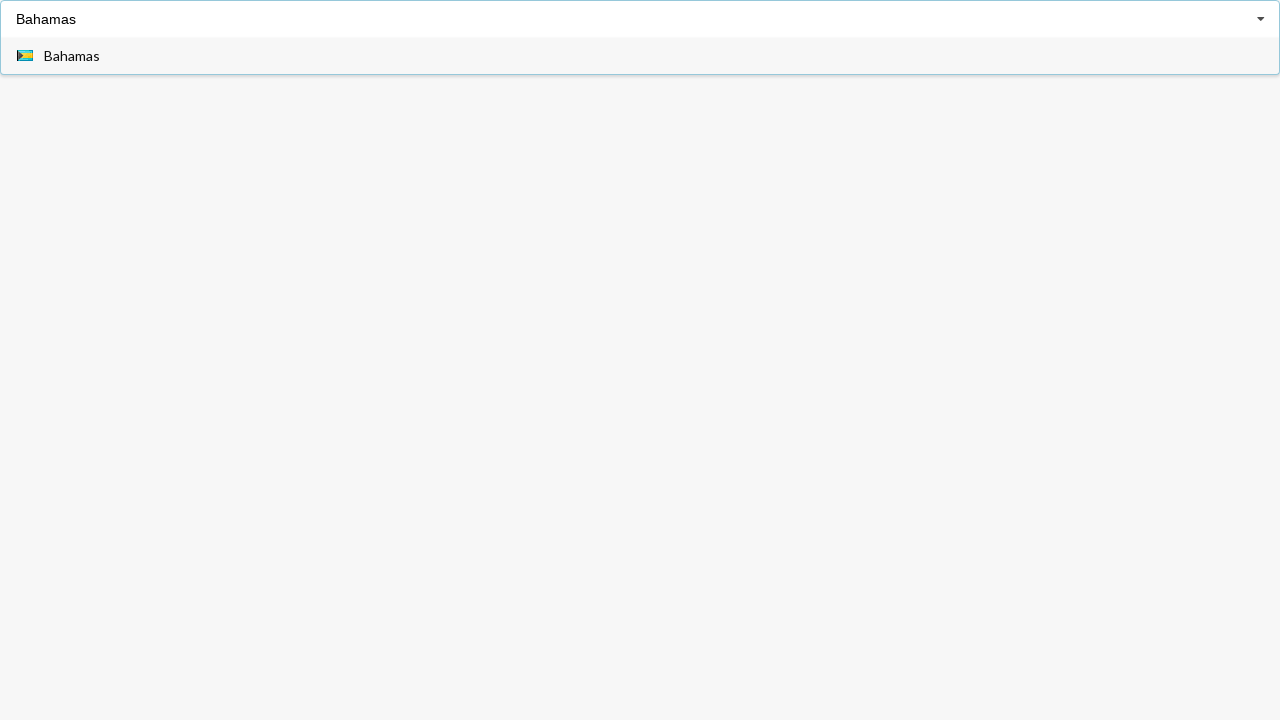

Waited 1000ms for dropdown options to populate
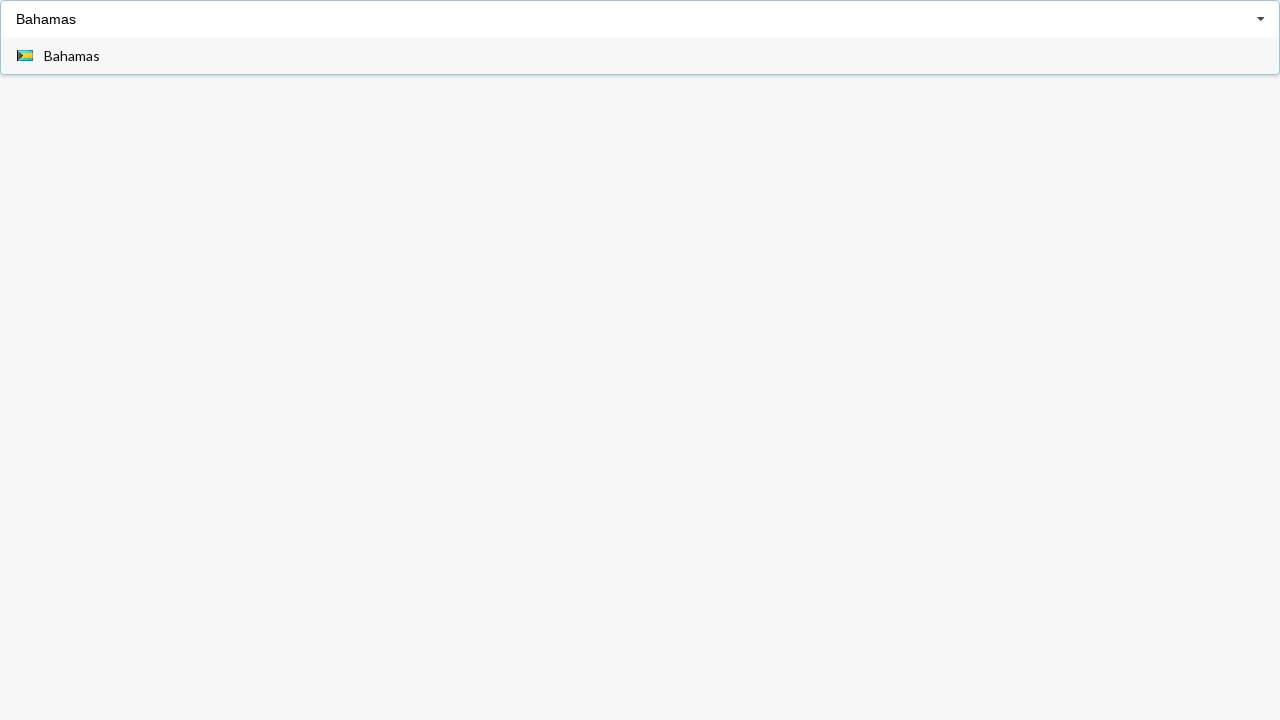

Clicked on 'Bahamas' option in dropdown at (72, 56) on div[role='option'] span.text:has-text('Bahamas')
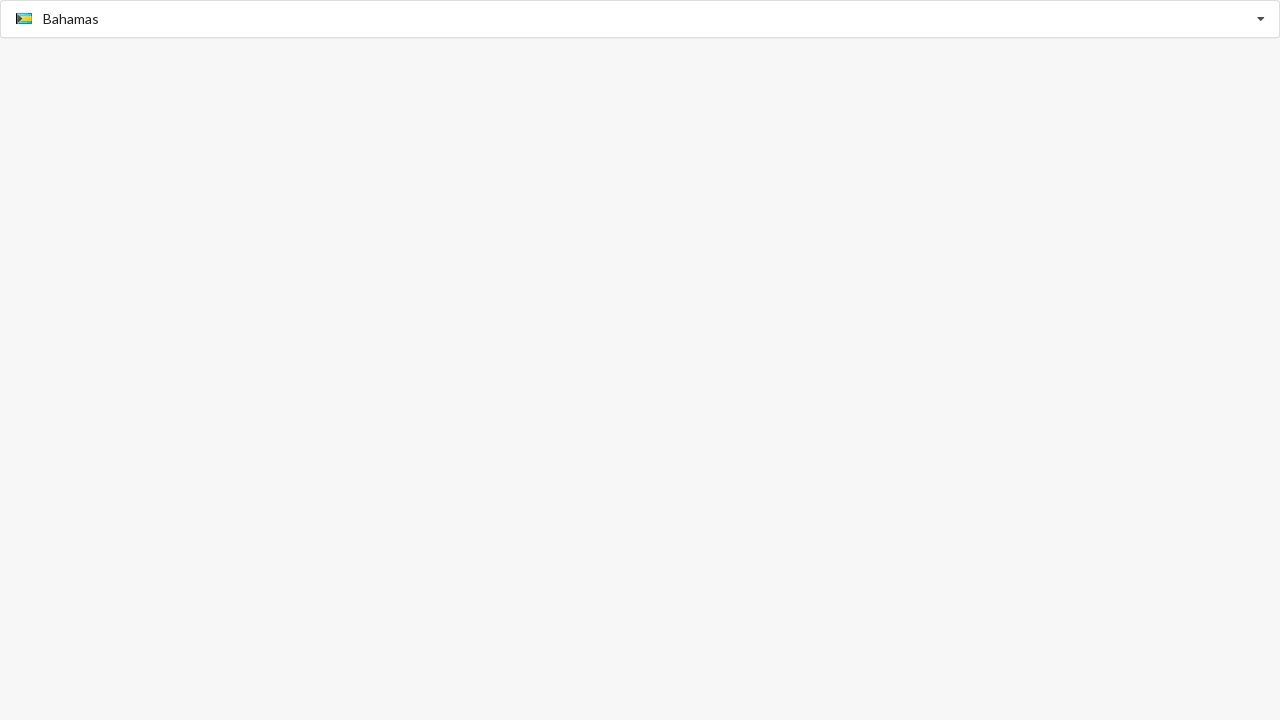

Verified that 'Bahamas' is displayed in the alert element
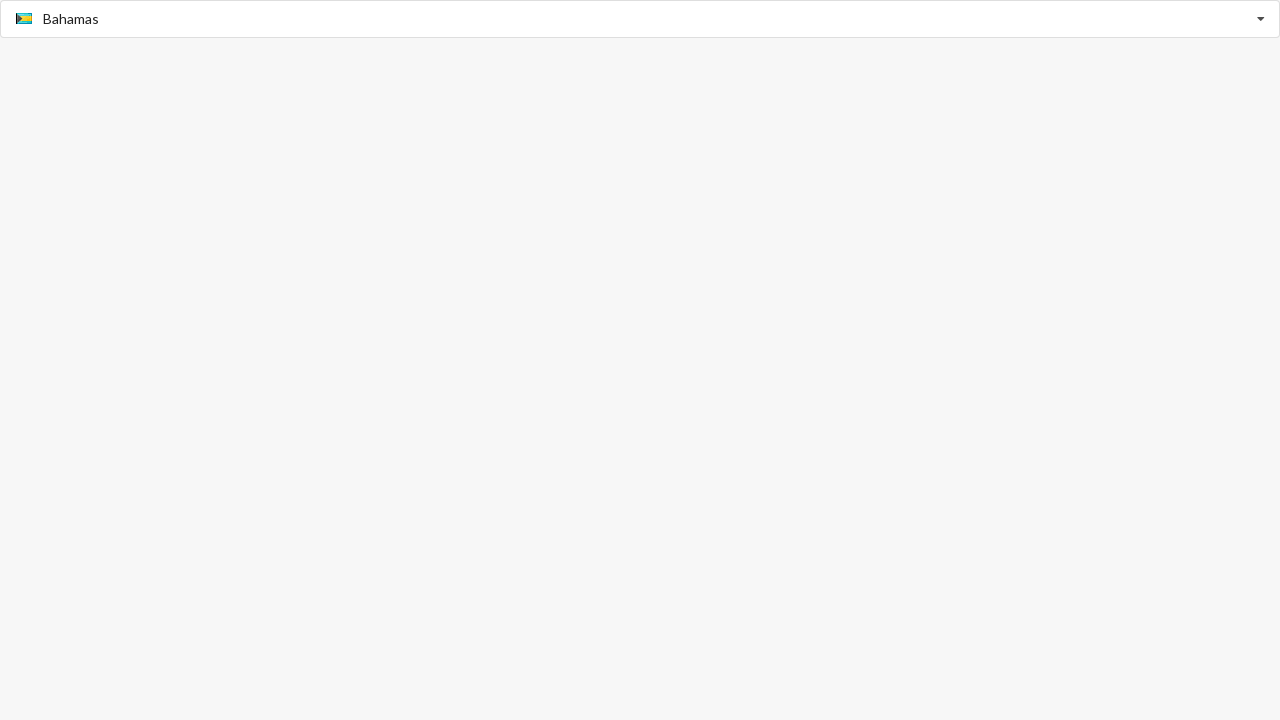

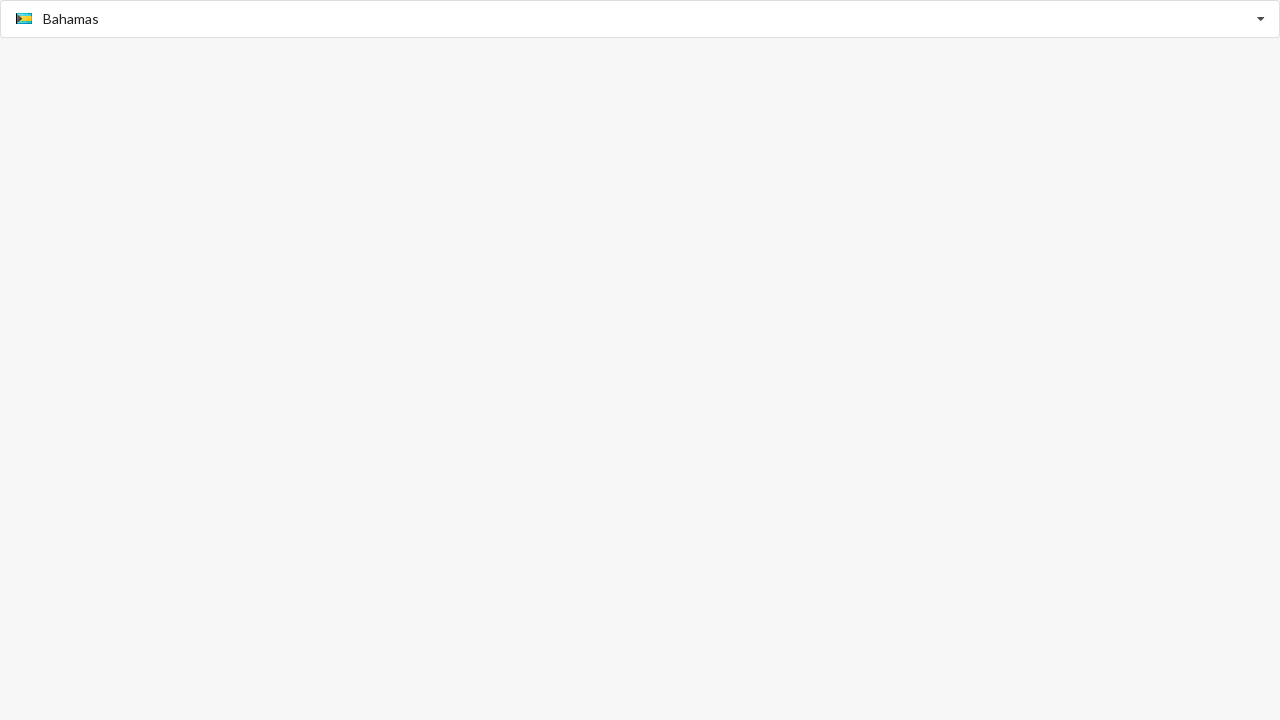